Navigates to the INMET historical data portal and verifies that article elements containing historical data entries are present on the page.

Starting URL: https://portal.inmet.gov.br/dadoshistoricos/

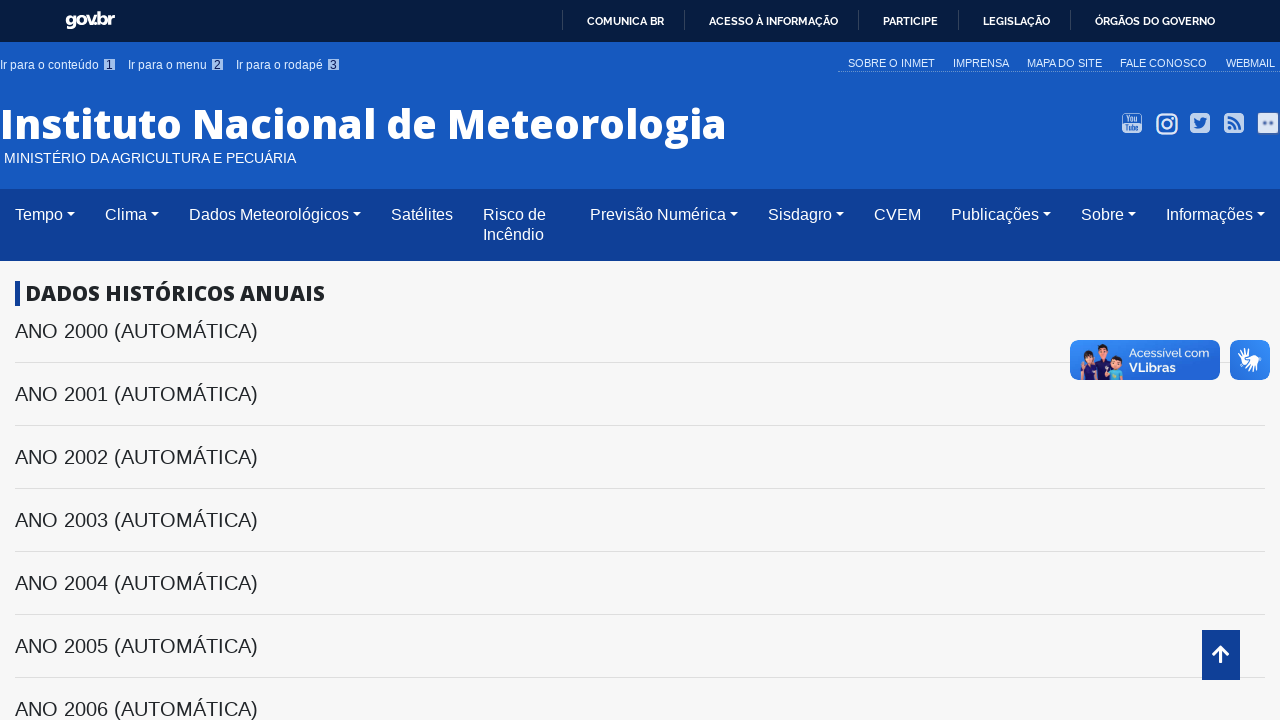

Waited for article elements to load in main content area
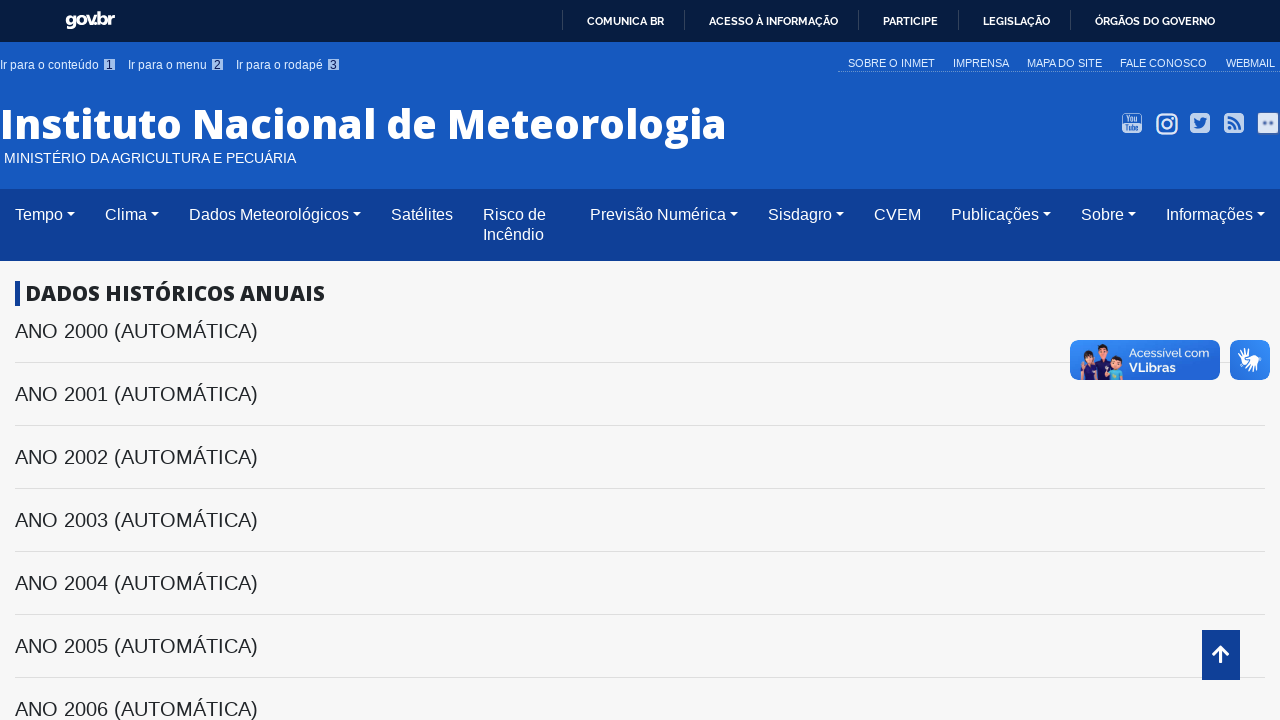

Located all article elements on the page
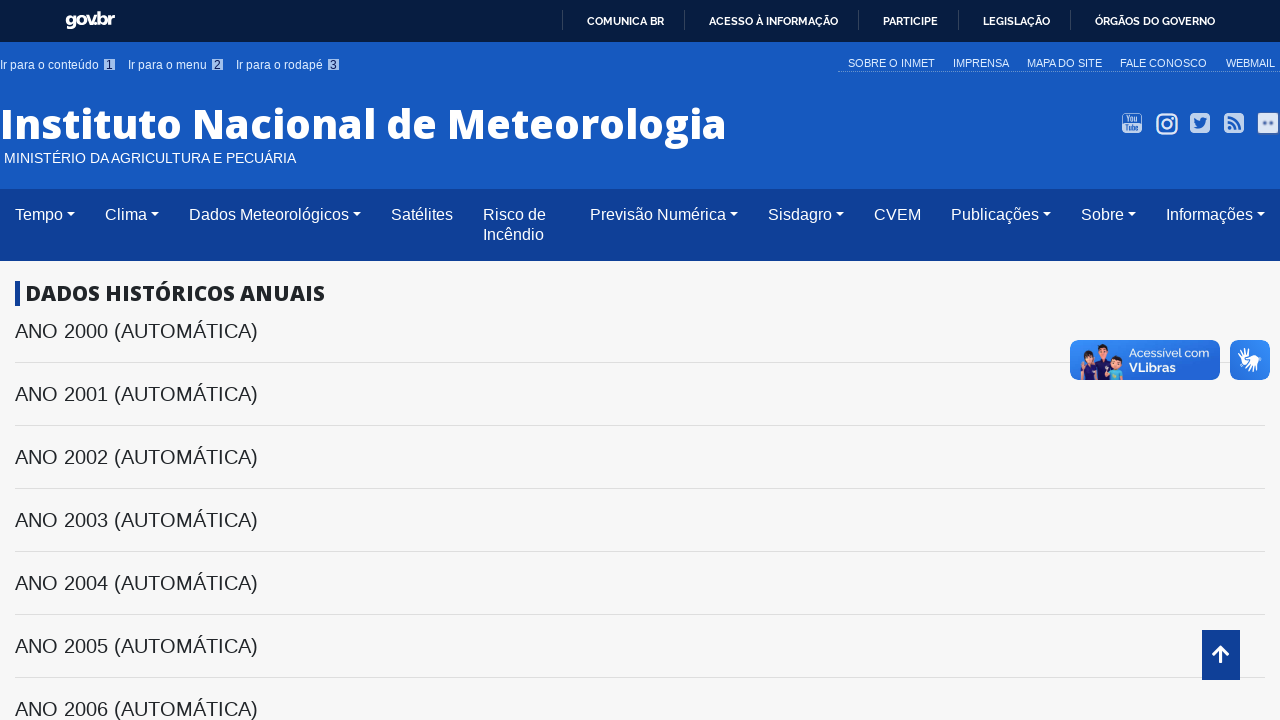

Waited for the last article element to be present and ready
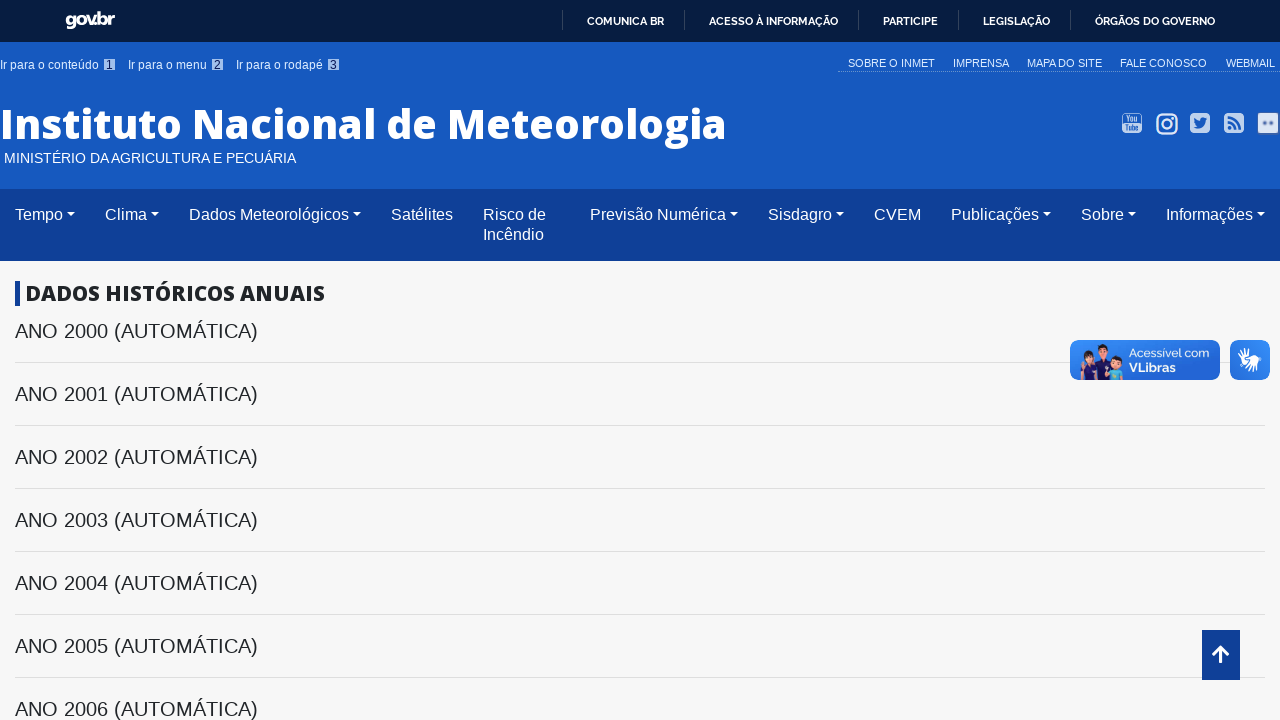

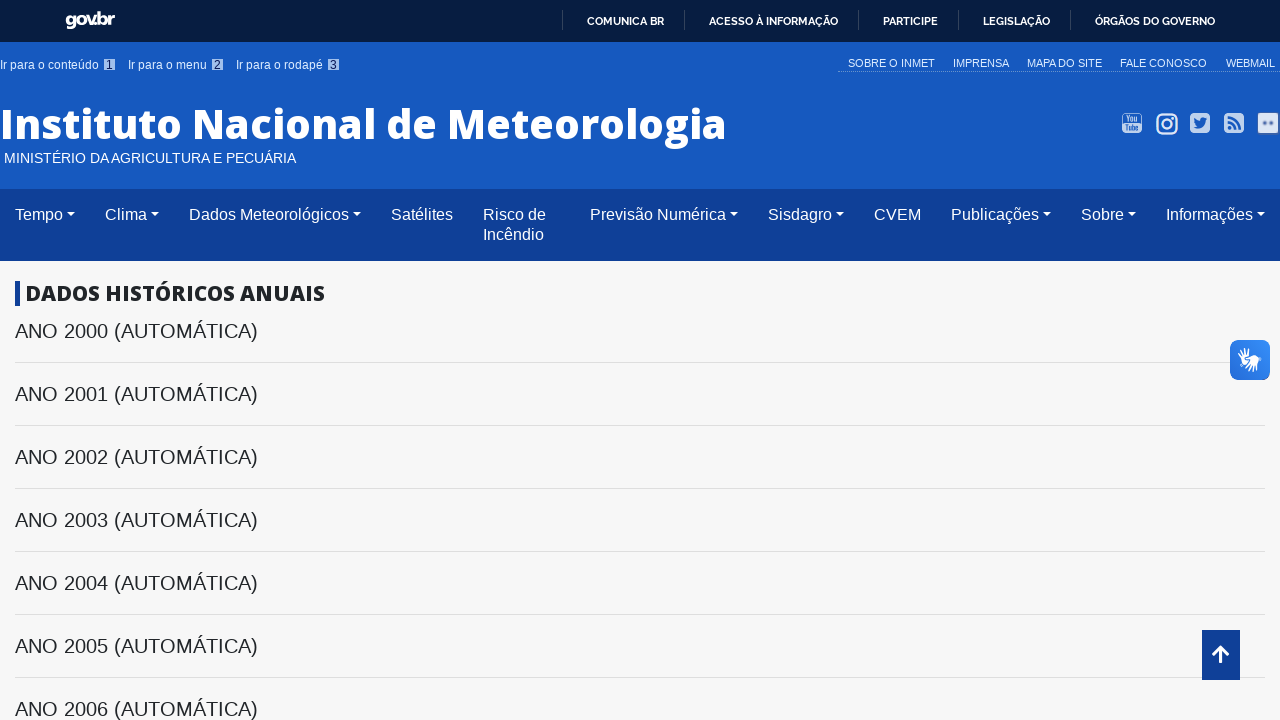